Tests JavaScript alert handling by clicking a button to trigger an alert, accepting it, then opening new tabs to test confirm dialogs (dismiss) and prompt dialogs (with text input)

Starting URL: http://demo.automationtesting.in/Alerts.html

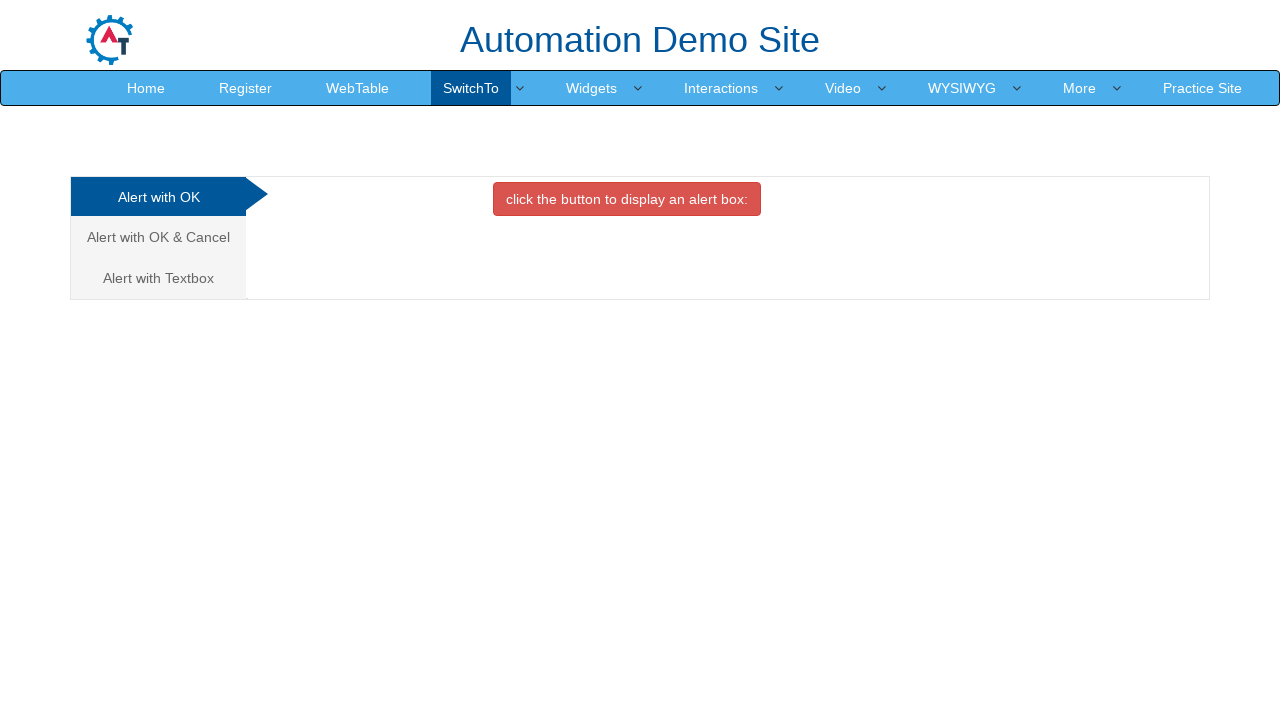

Clicked danger button to trigger alert dialog at (627, 199) on .btn-danger
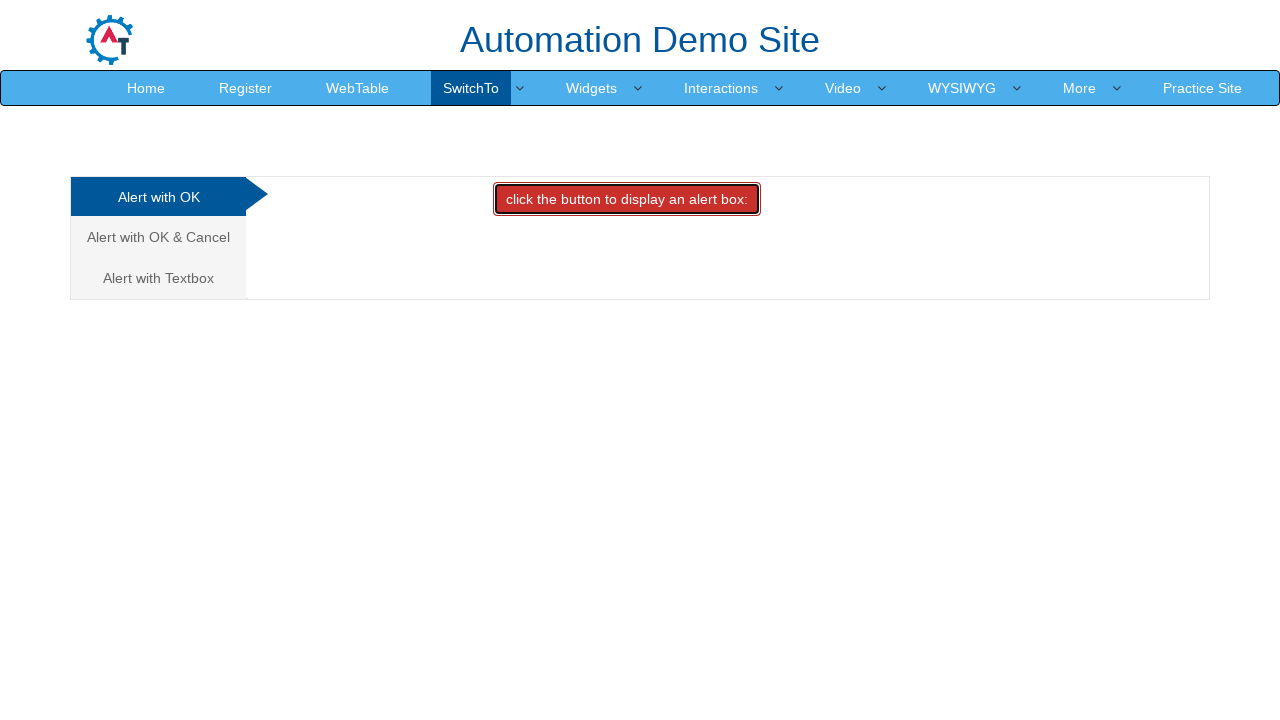

Clicked danger button again and accepted alert dialog at (627, 199) on .btn-danger
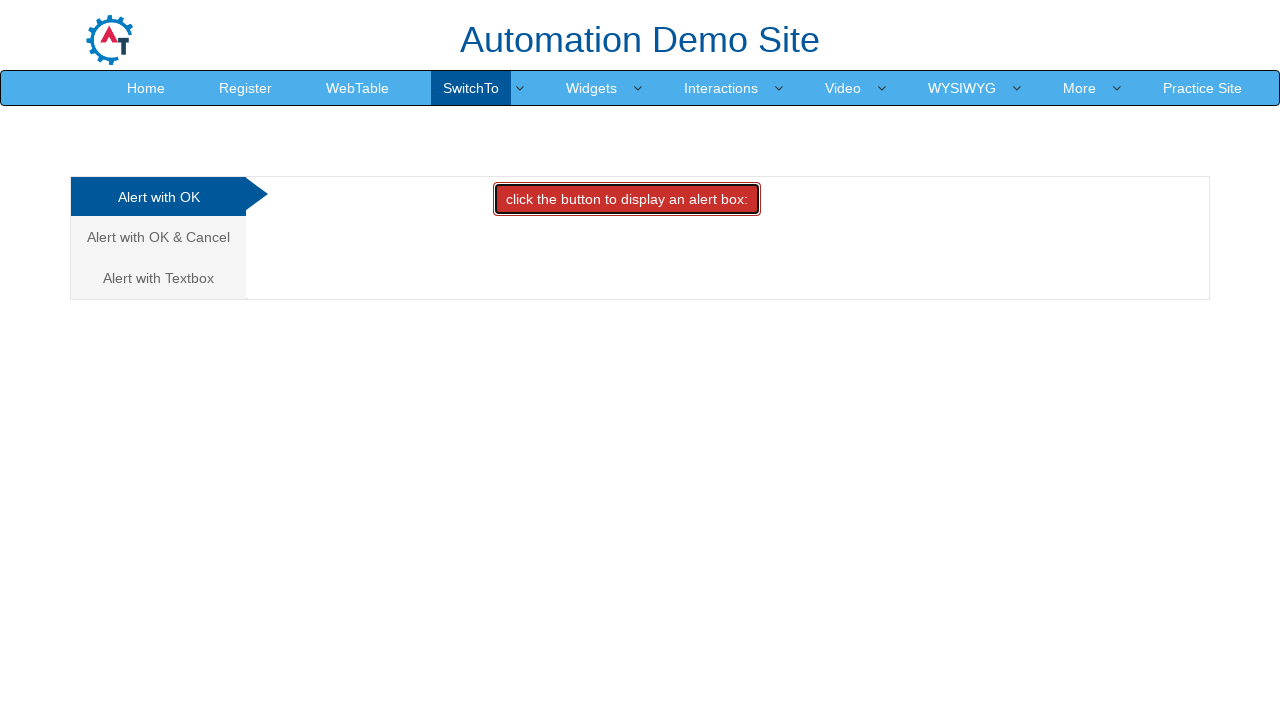

Clicked 'Alert with OK & Cancel' tab at (158, 237) on text=Alert with OK & Cancel
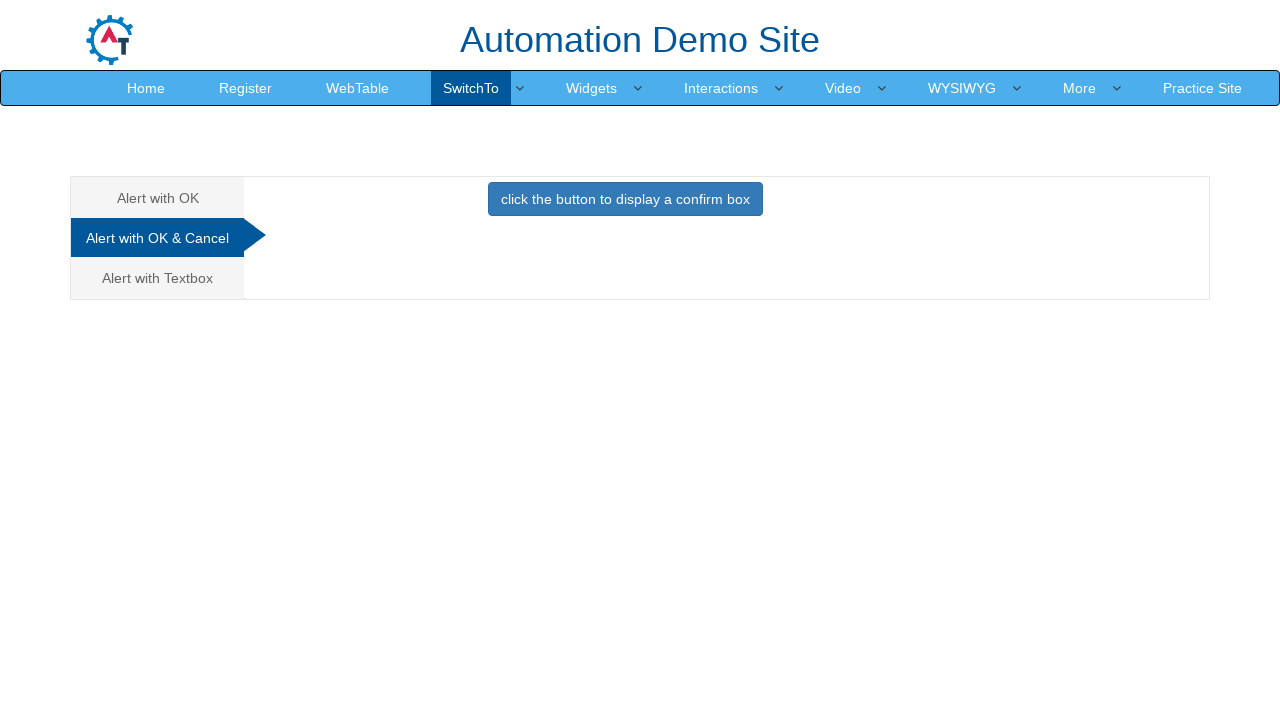

Clicked primary button to trigger confirm dialog at (625, 199) on .btn-primary
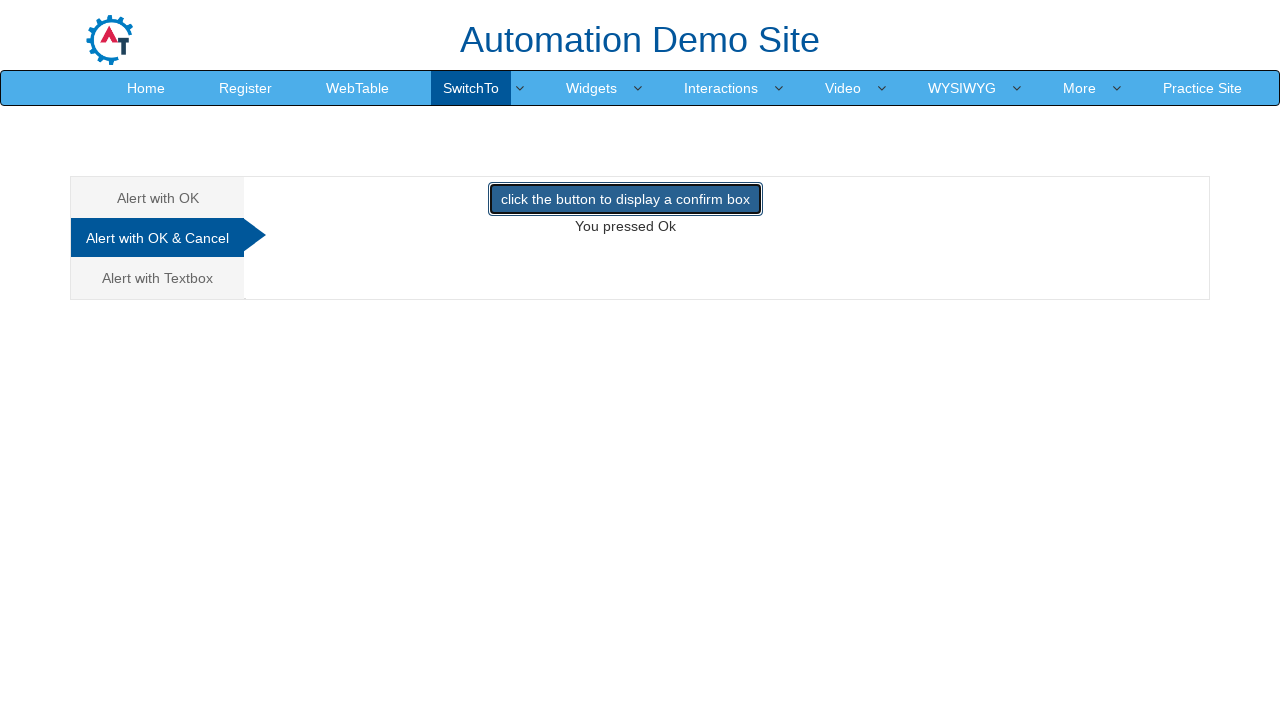

Clicked primary button and dismissed confirm dialog at (625, 199) on .btn-primary
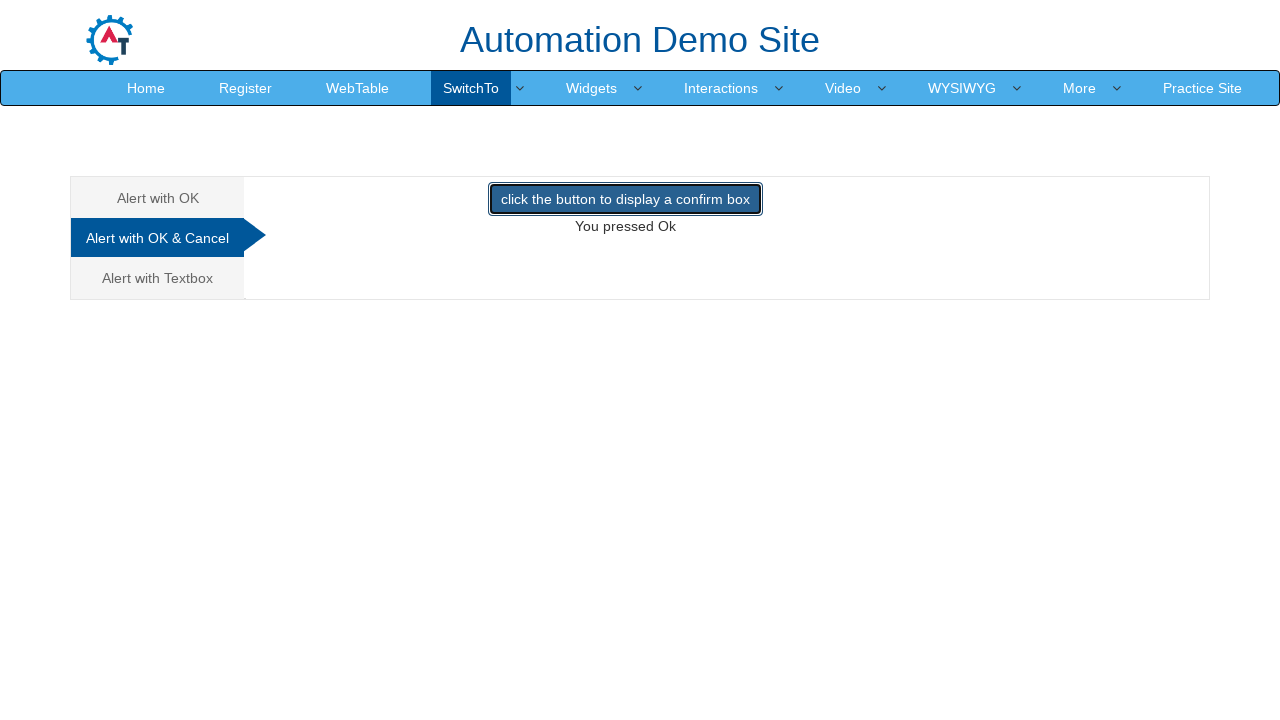

Clicked 'Alert with Textbox' tab at (158, 278) on text=Alert with Textbox
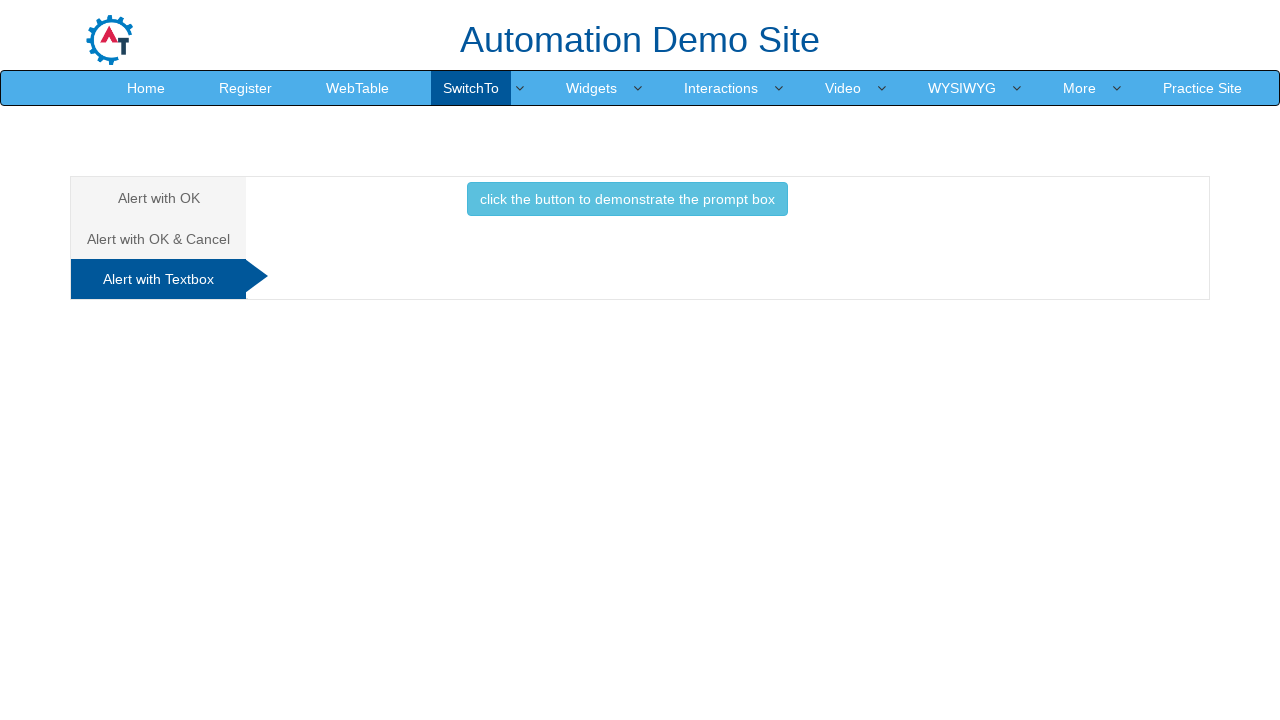

Clicked info button and accepted prompt dialog with text 'Test message completed!' at (627, 199) on .btn-info
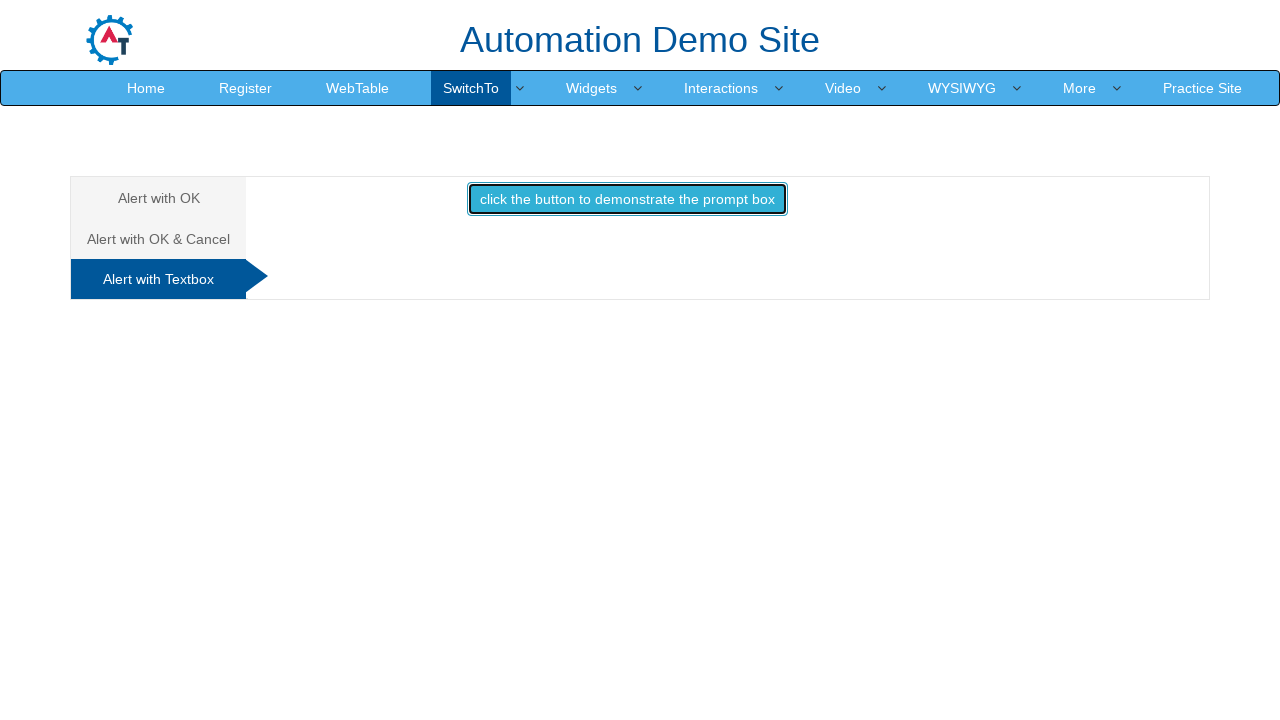

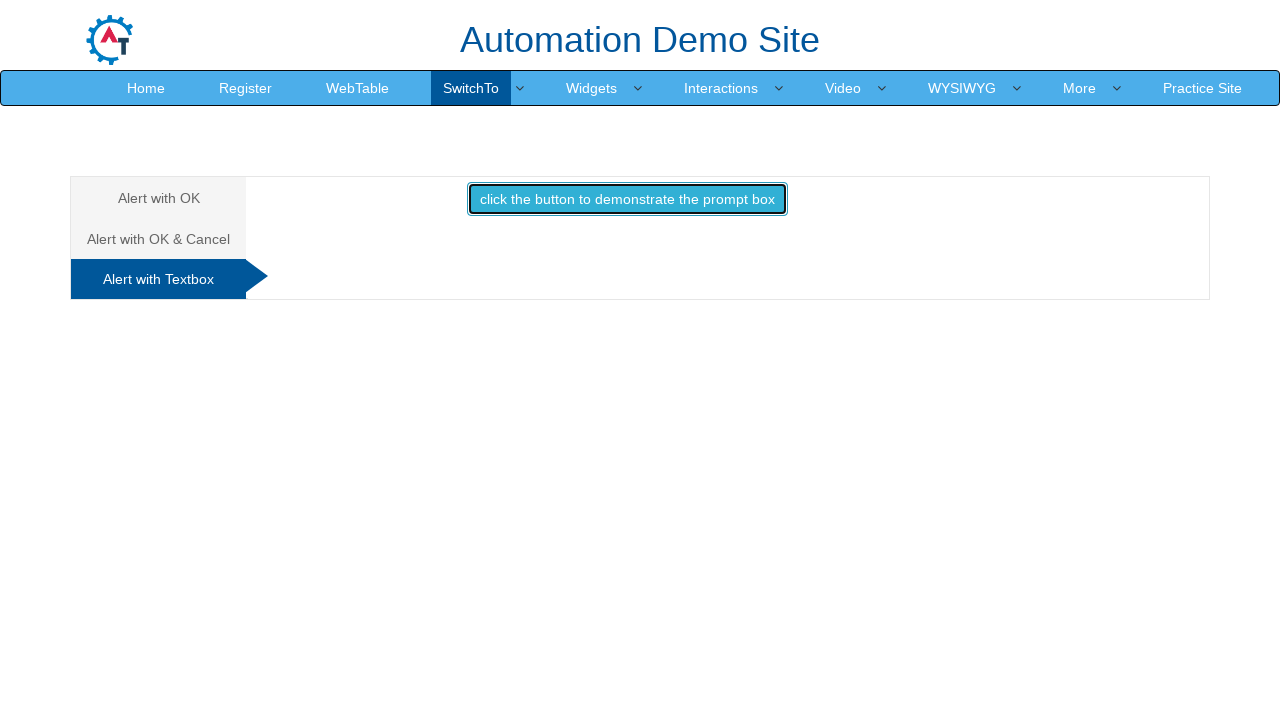